Tests basic browser navigation by visiting a contact page, clicking on the "About us" link, then using browser back and forward navigation buttons.

Starting URL: https://www.testifyltd.com/contact

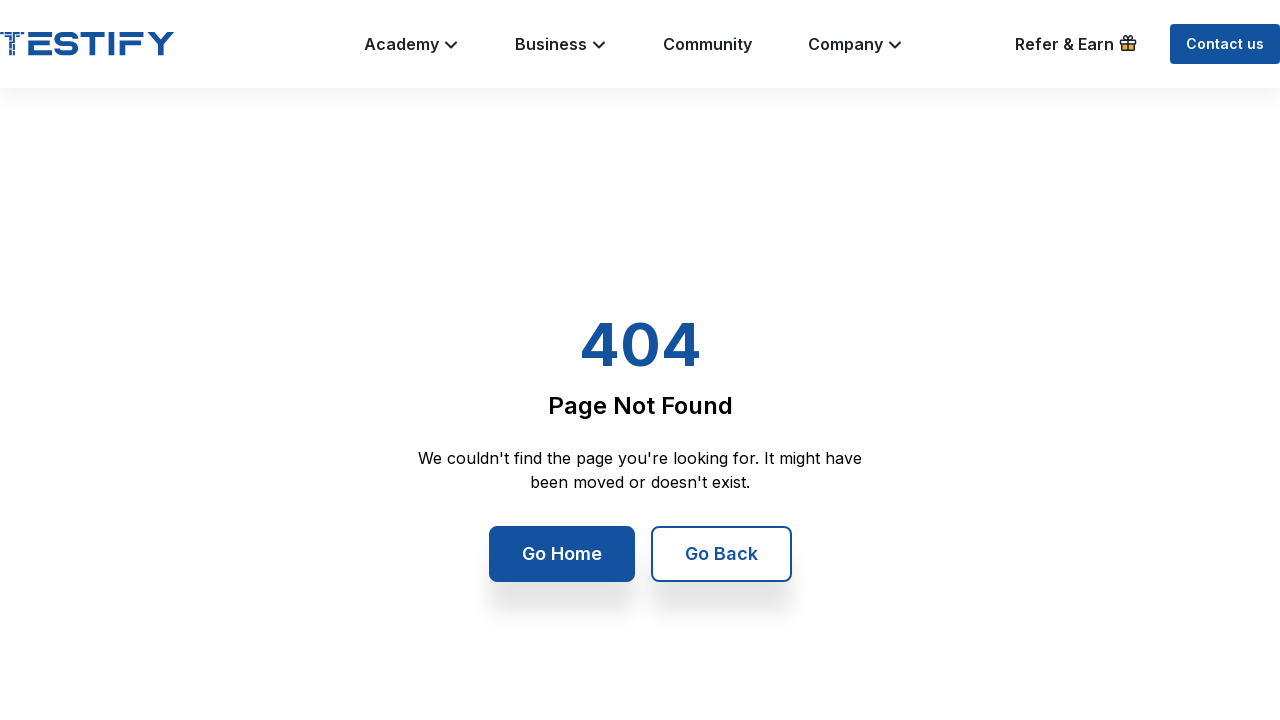

Reloaded the contact page
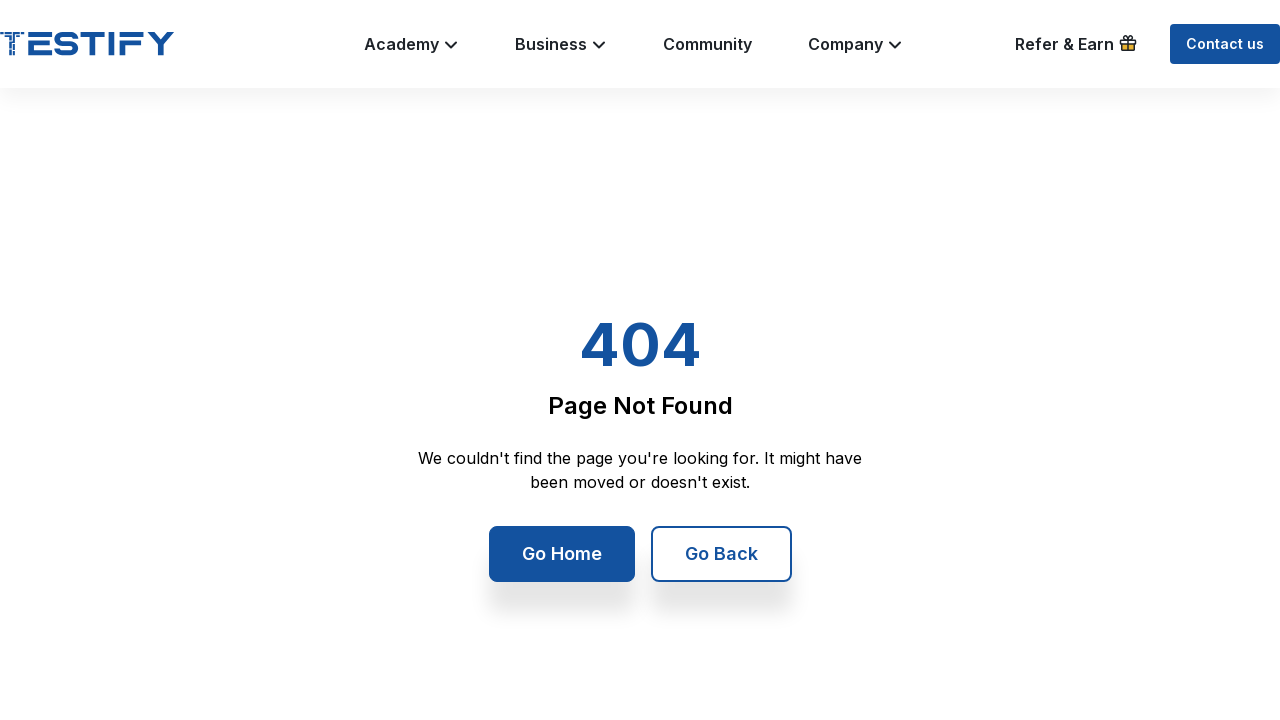

Clicked on 'About us' link at (351, 377) on text=About us
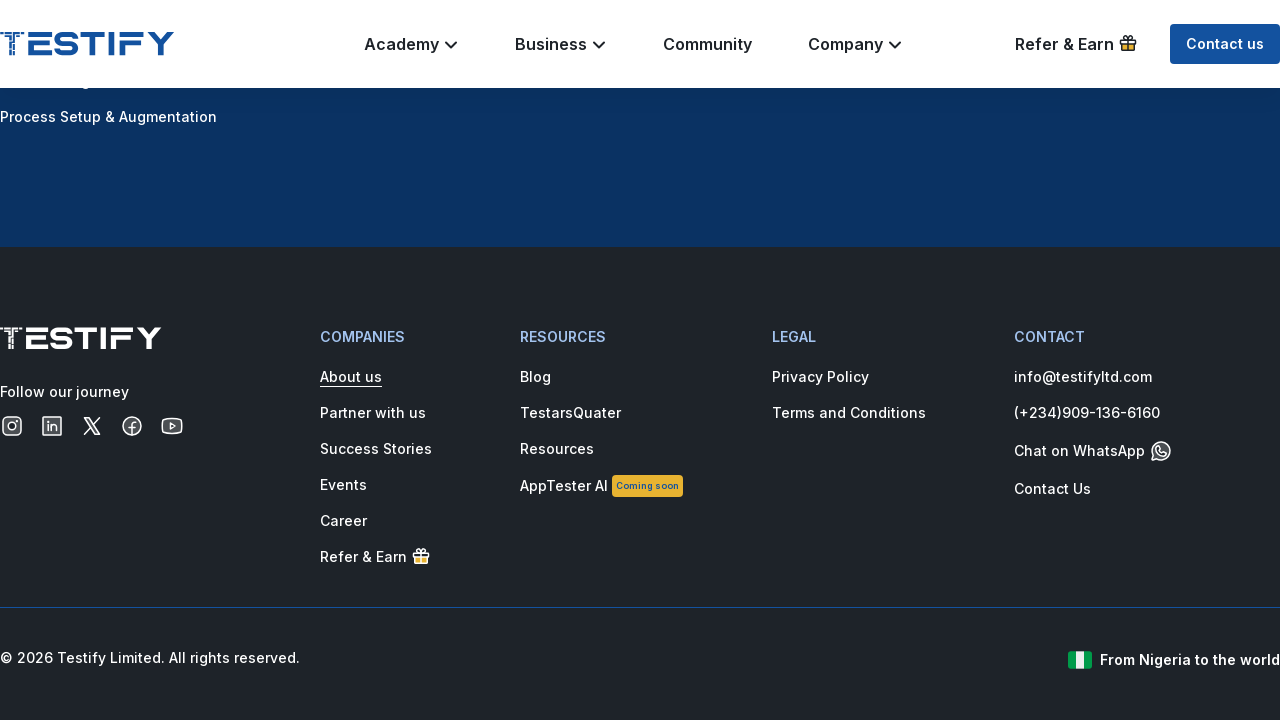

About us page loaded
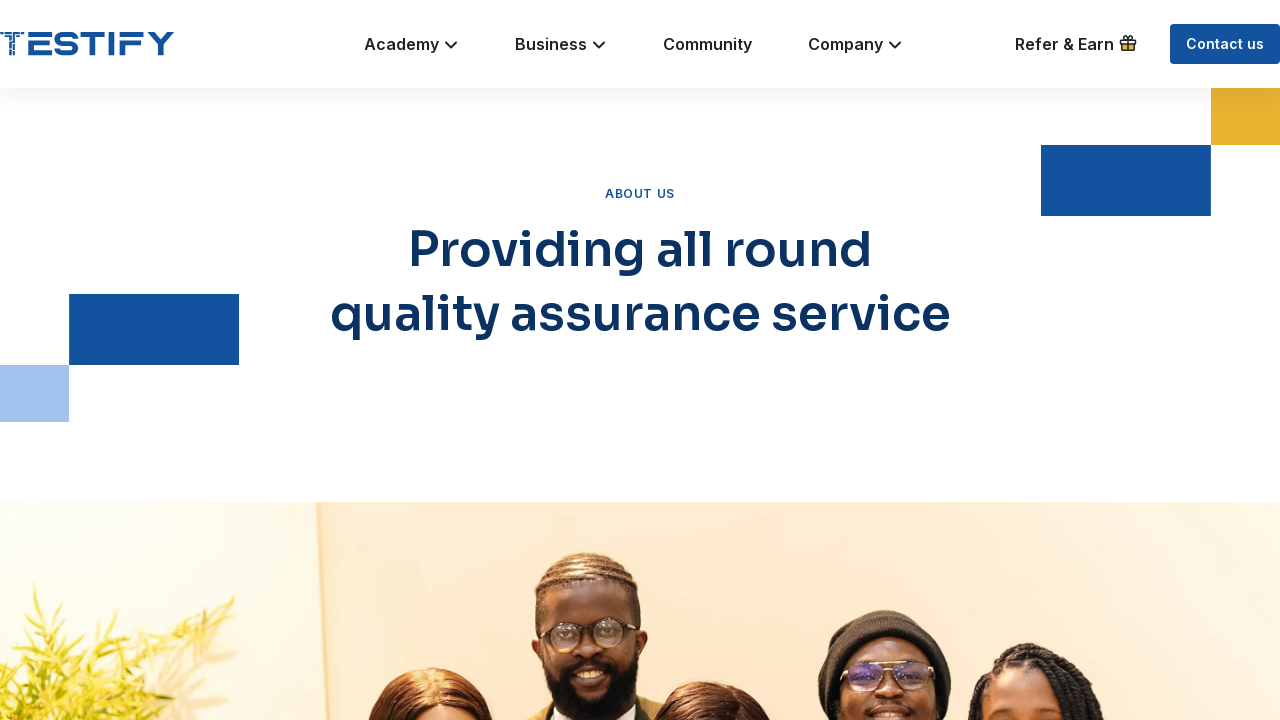

Navigated back to contact page using back button
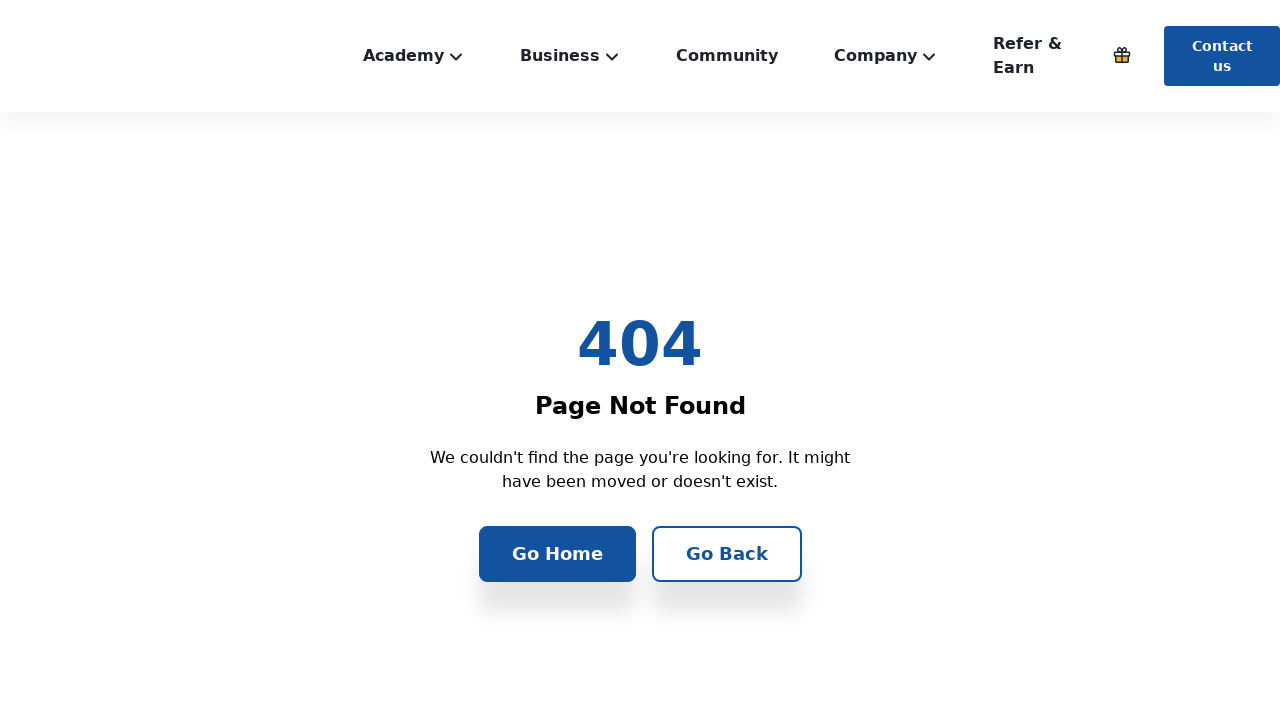

Contact page reloaded after back navigation
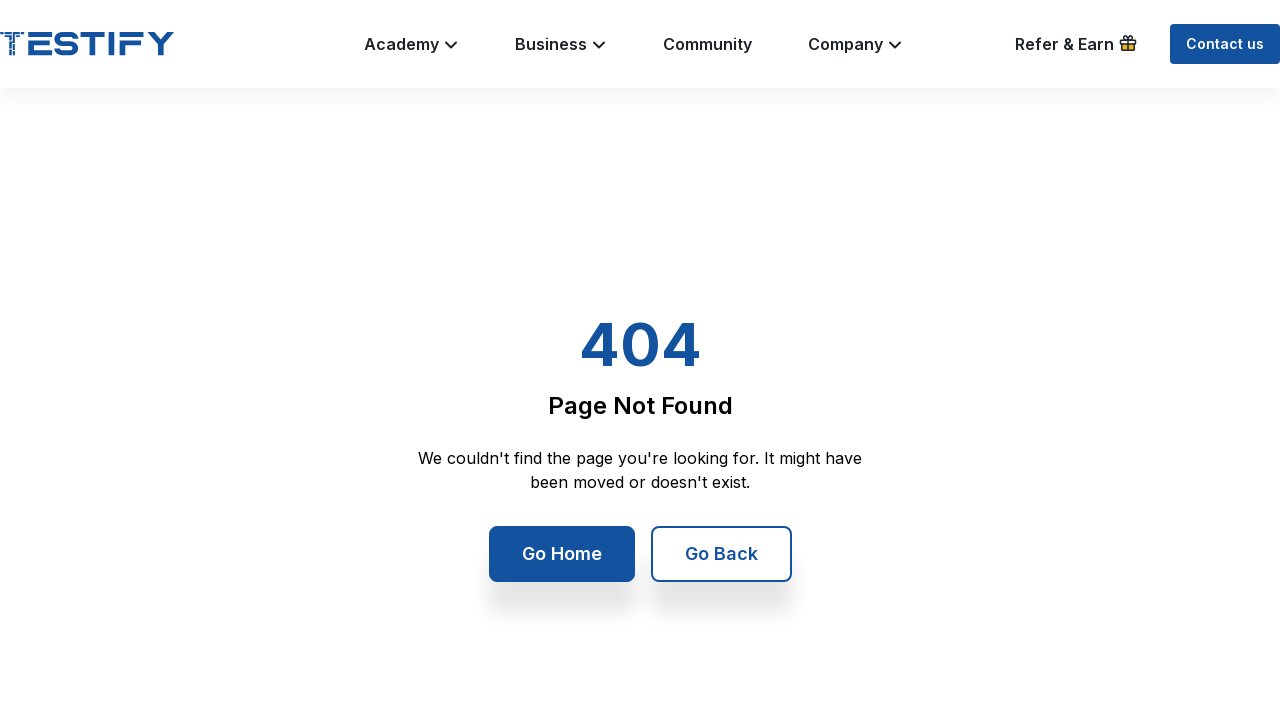

Navigated forward to About us page using forward button
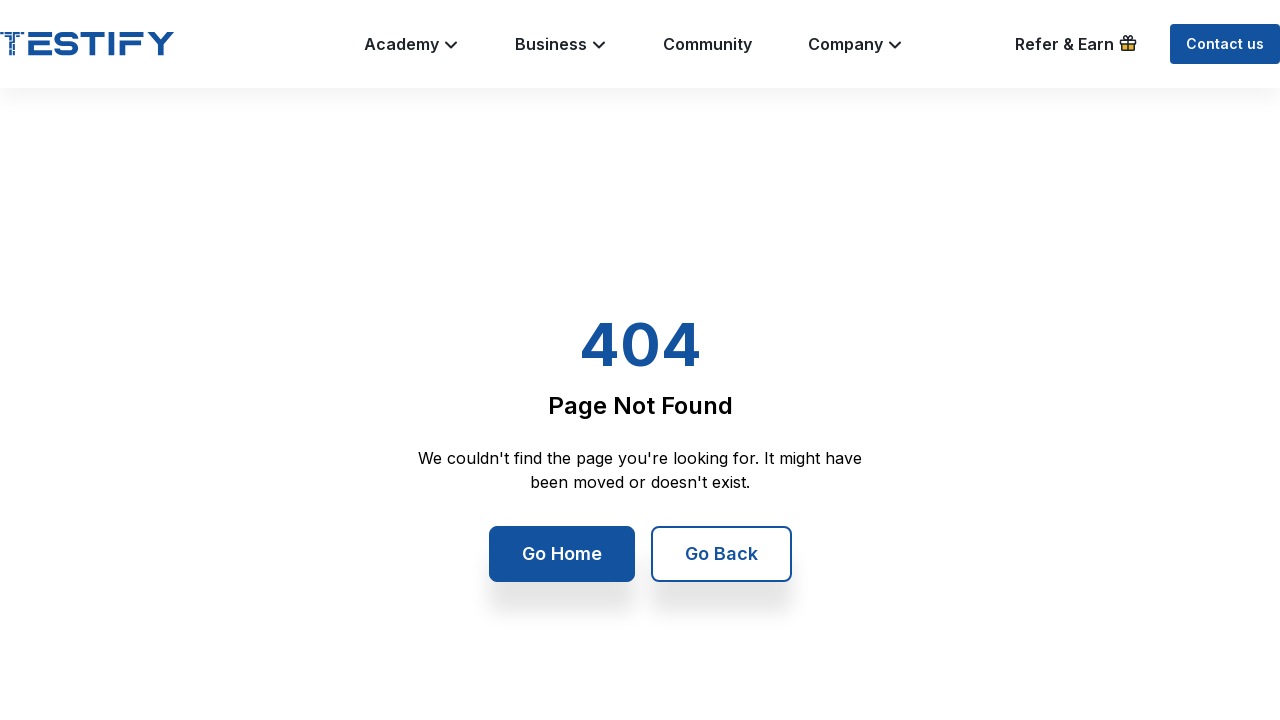

About us page reloaded after forward navigation
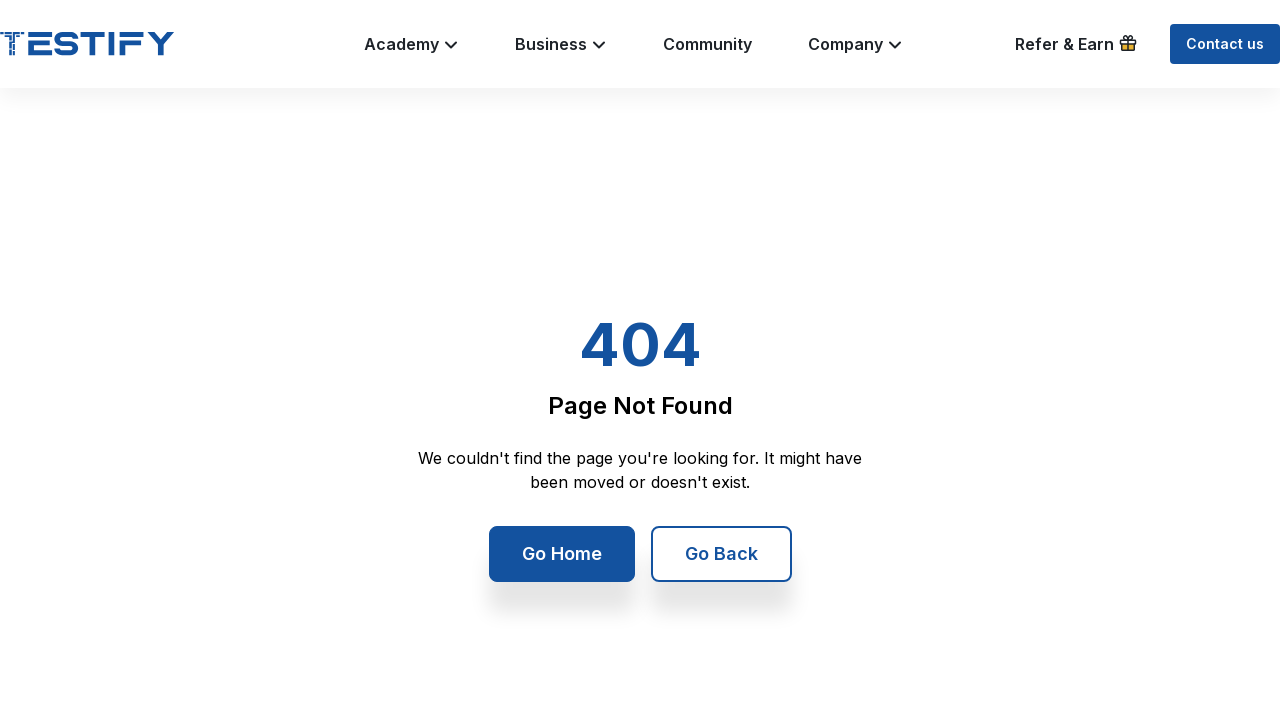

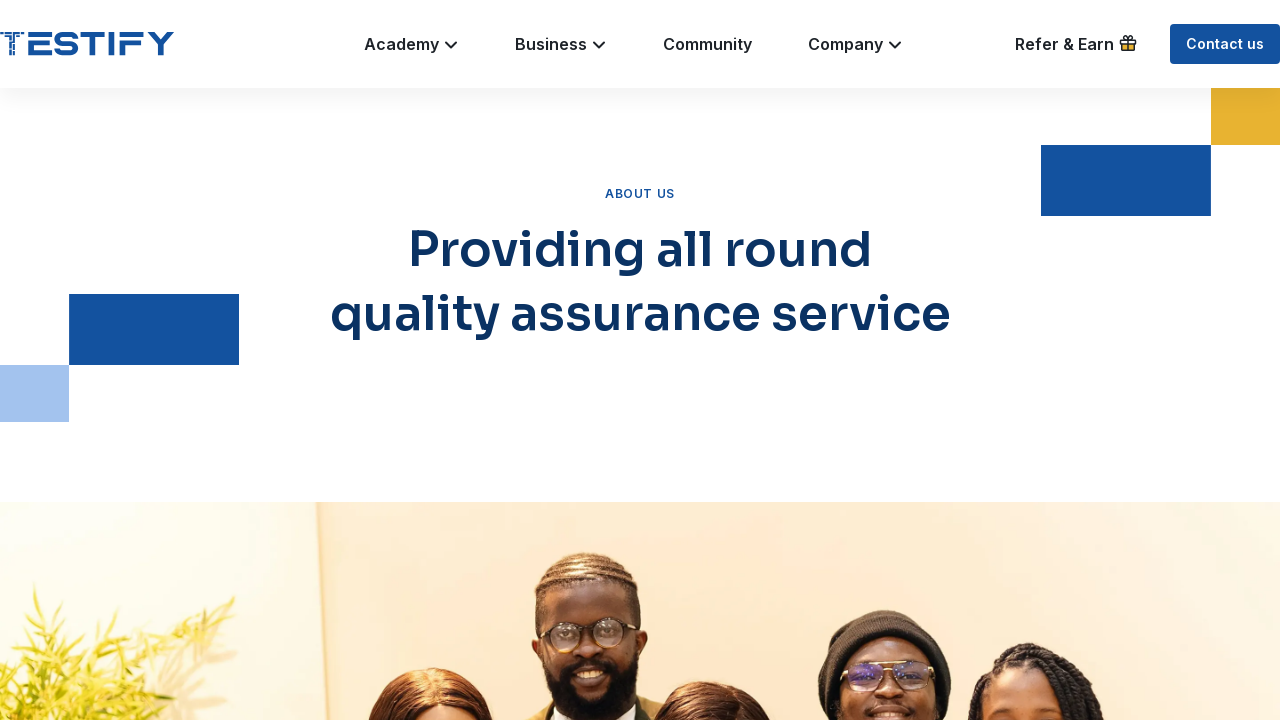